Navigates to Broken Images page and checks if an image with src containing hjkl.jpg is broken

Starting URL: https://the-internet.herokuapp.com/

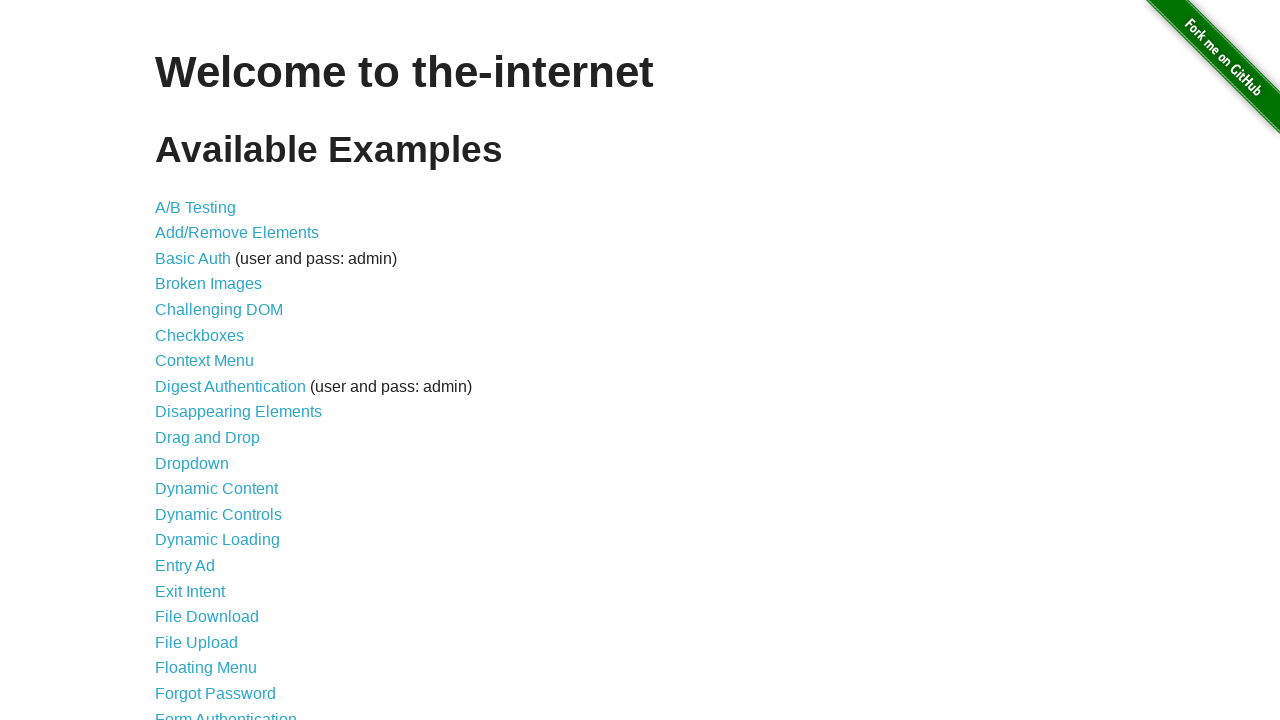

Clicked on 'Broken Images' link at (208, 284) on internal:role=link[name="Broken Images"i]
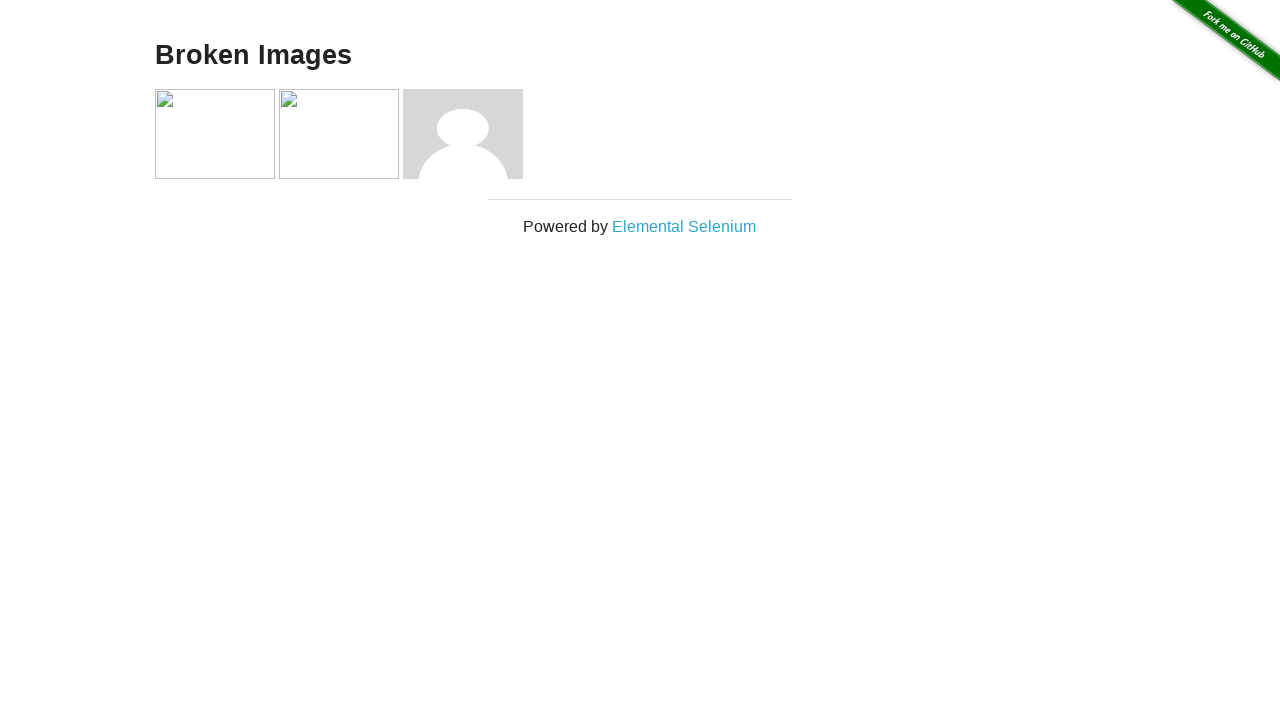

Waited for images to load on the page
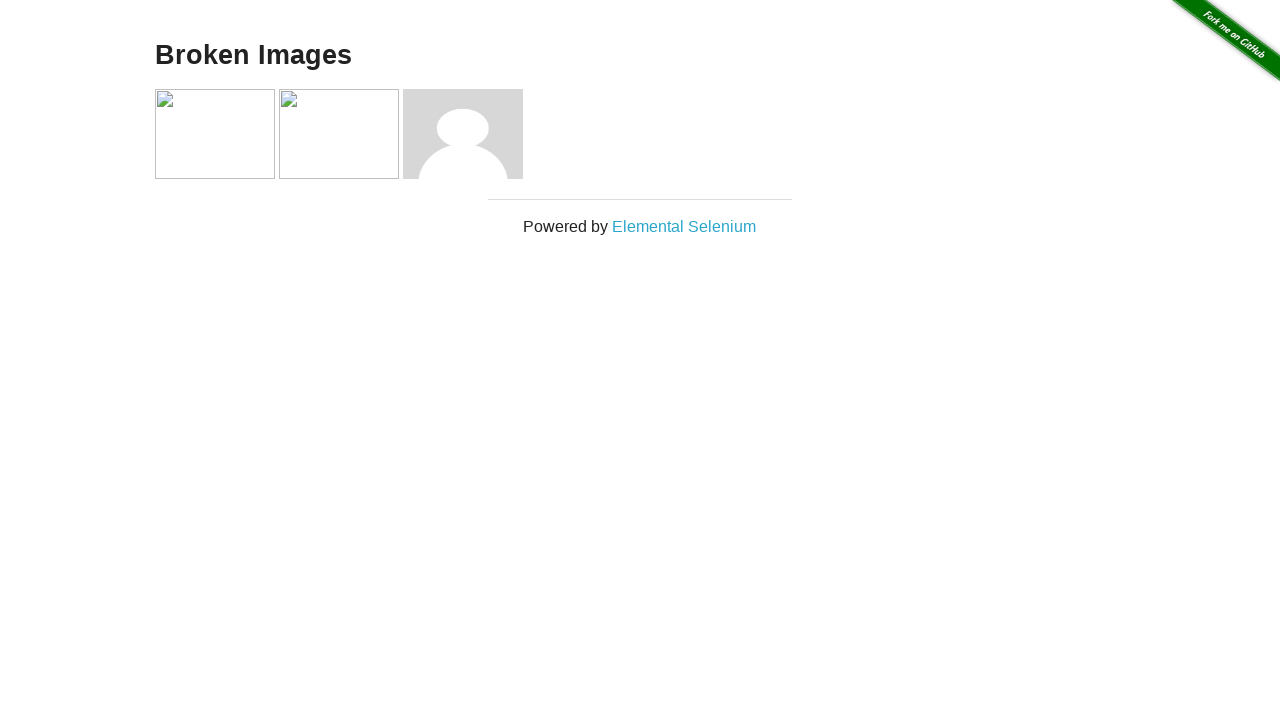

Evaluated if hjkl.jpg image is broken
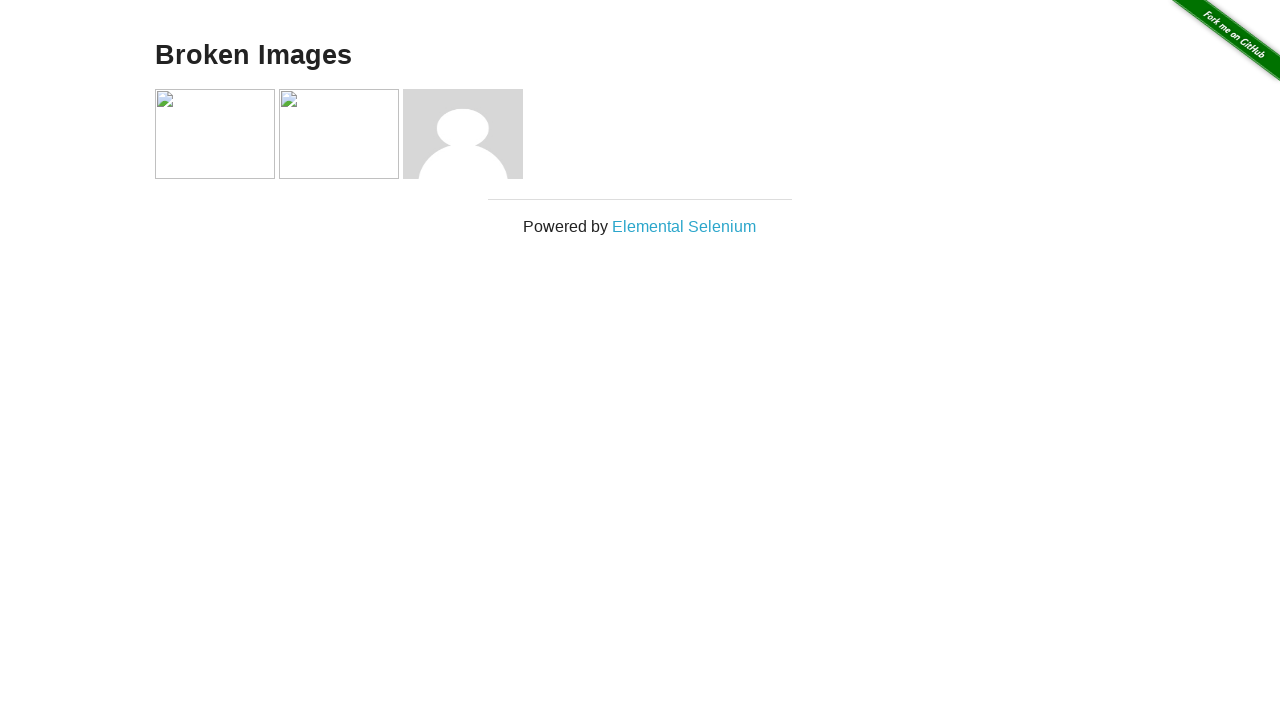

Asserted that hjkl.jpg image is broken
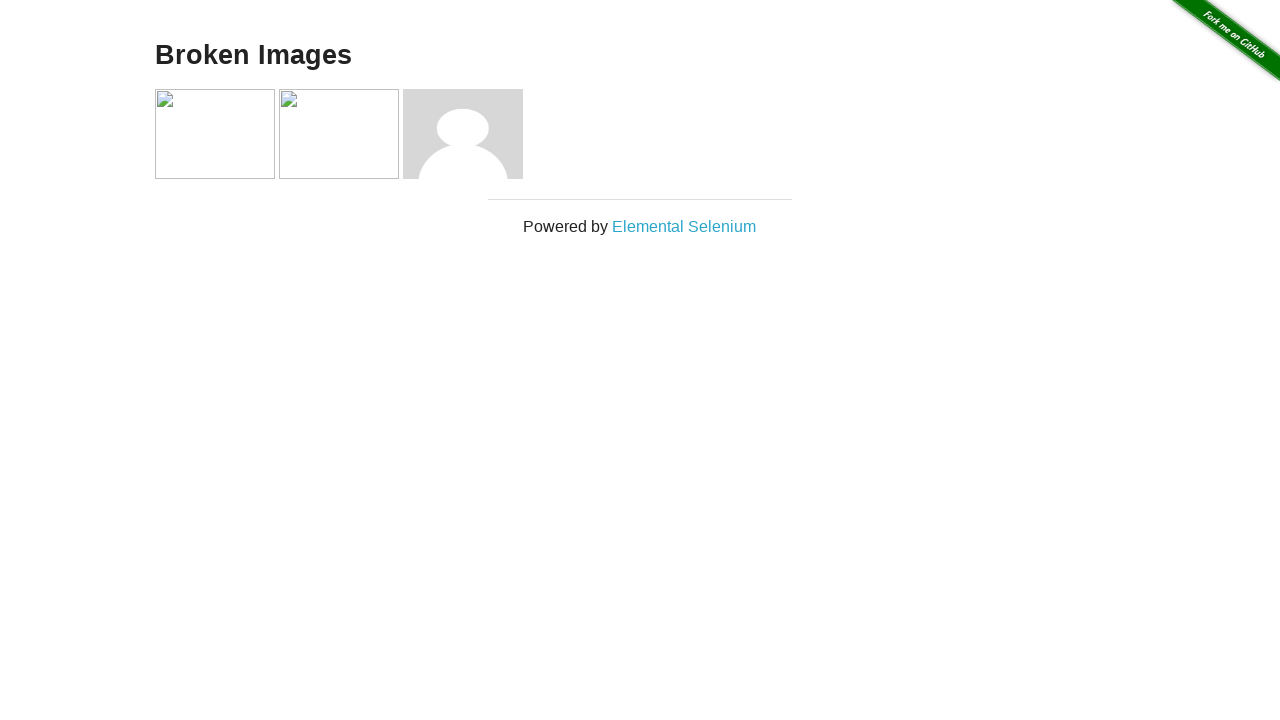

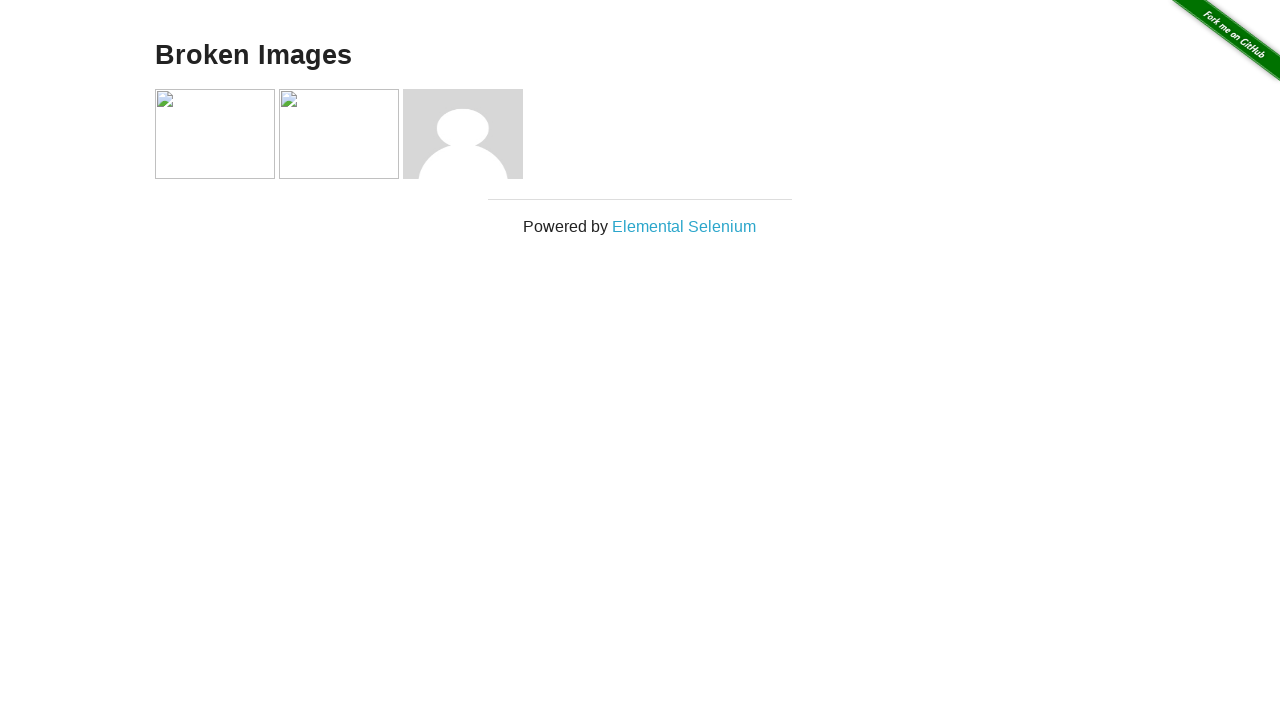